Tests table sorting on the second table using semantic class selectors by clicking the dues column header

Starting URL: http://the-internet.herokuapp.com/tables

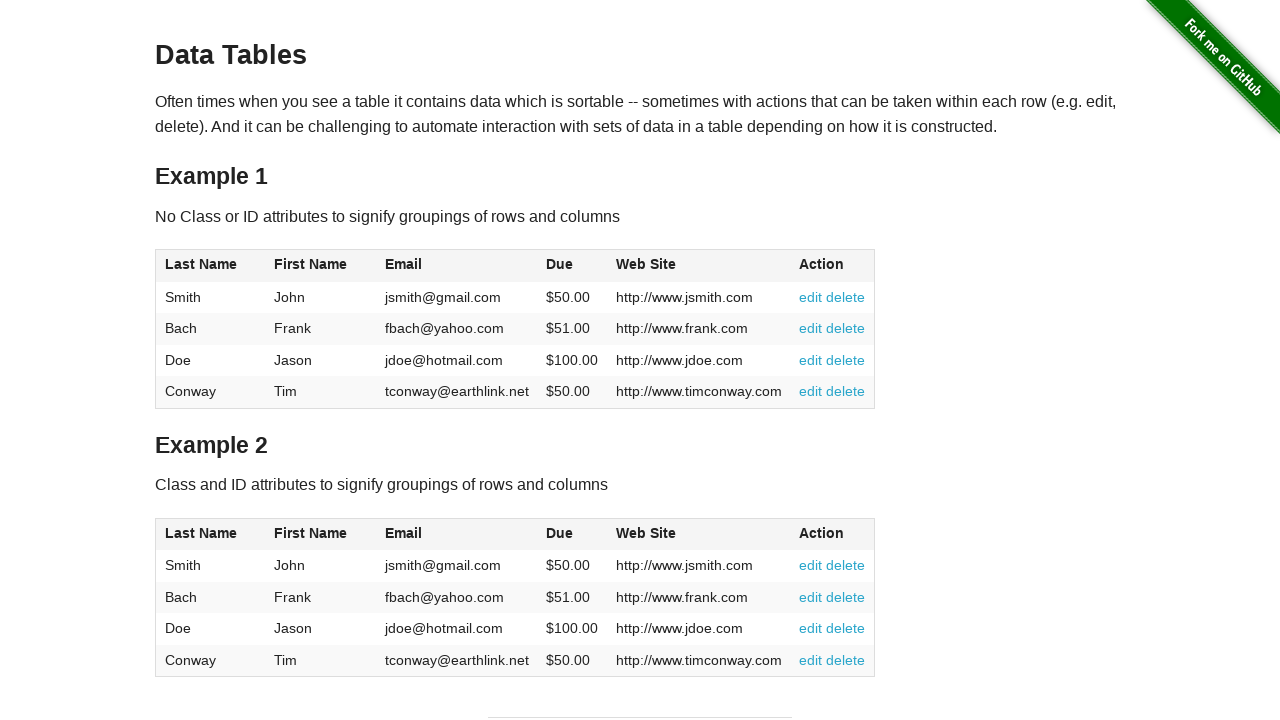

Clicked the dues column header in table 2 using semantic class selector at (560, 533) on #table2 thead .dues
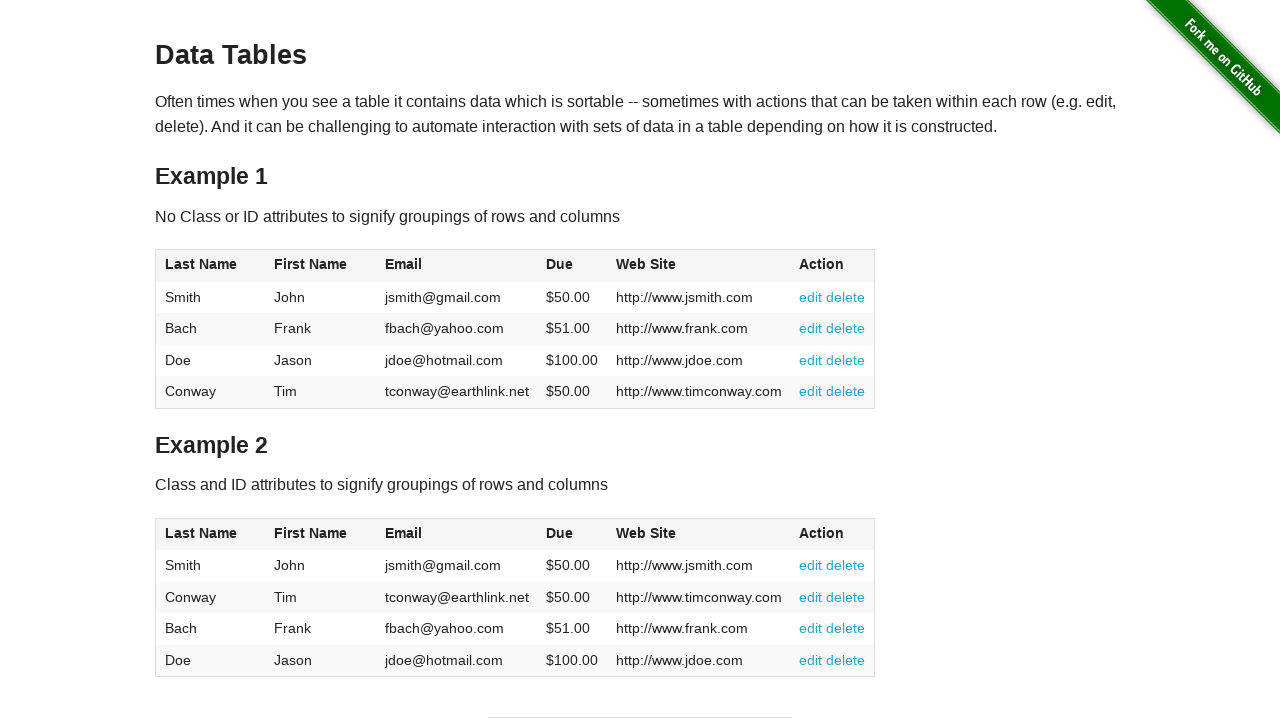

Waited for table 2 body dues column to be visible
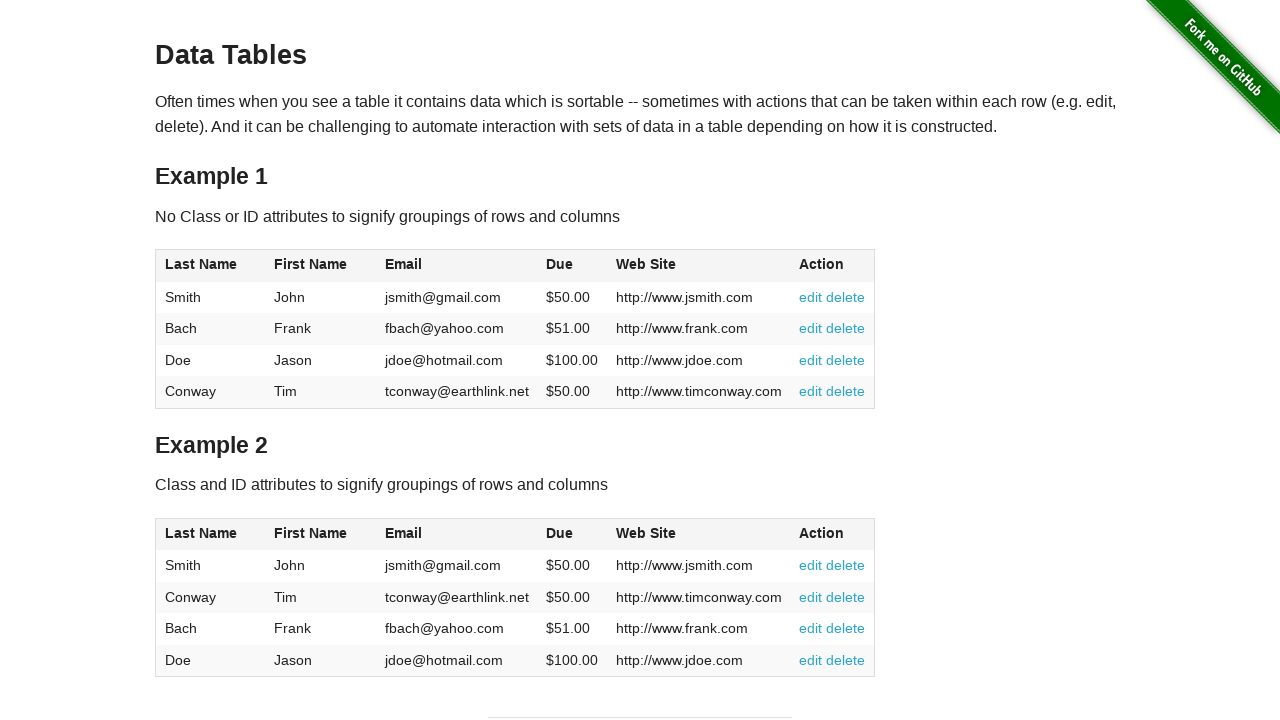

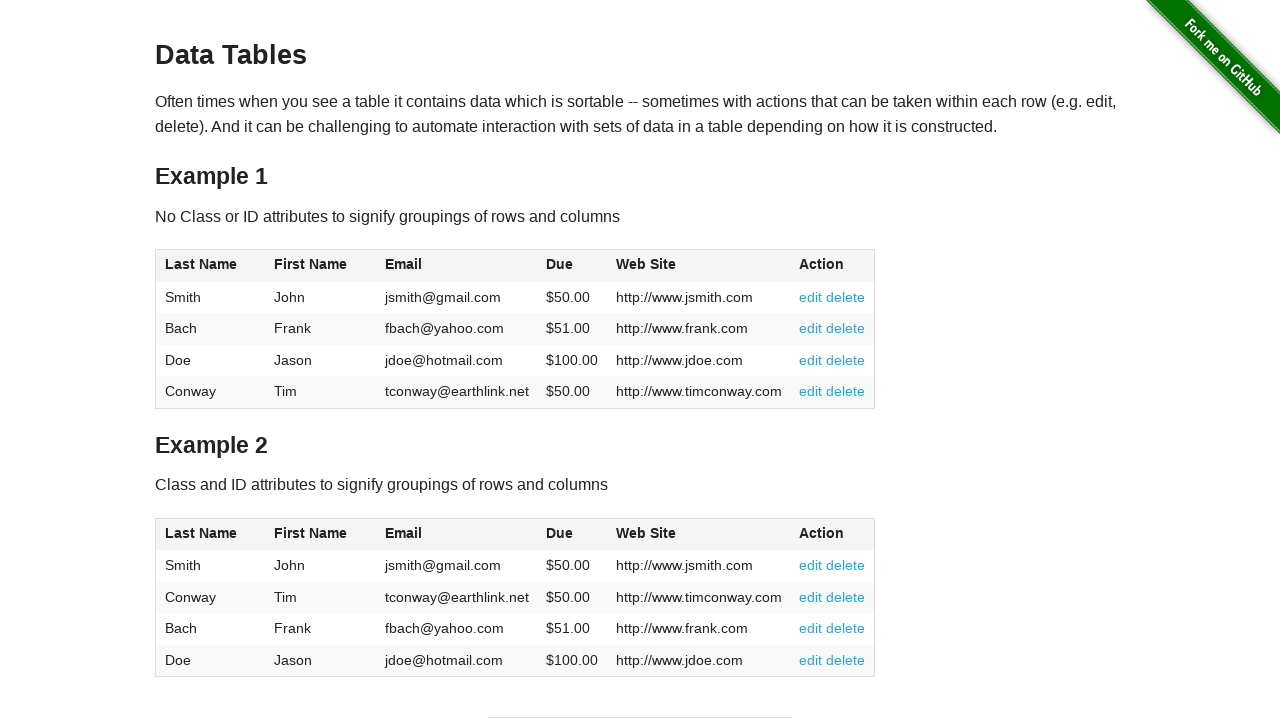